Tests selecting a year from a dropdown list on the OpenWeatherMap historical weather page by clicking the year dropdown and selecting 2019

Starting URL: https://home.openweathermap.org/zip_code_data/new

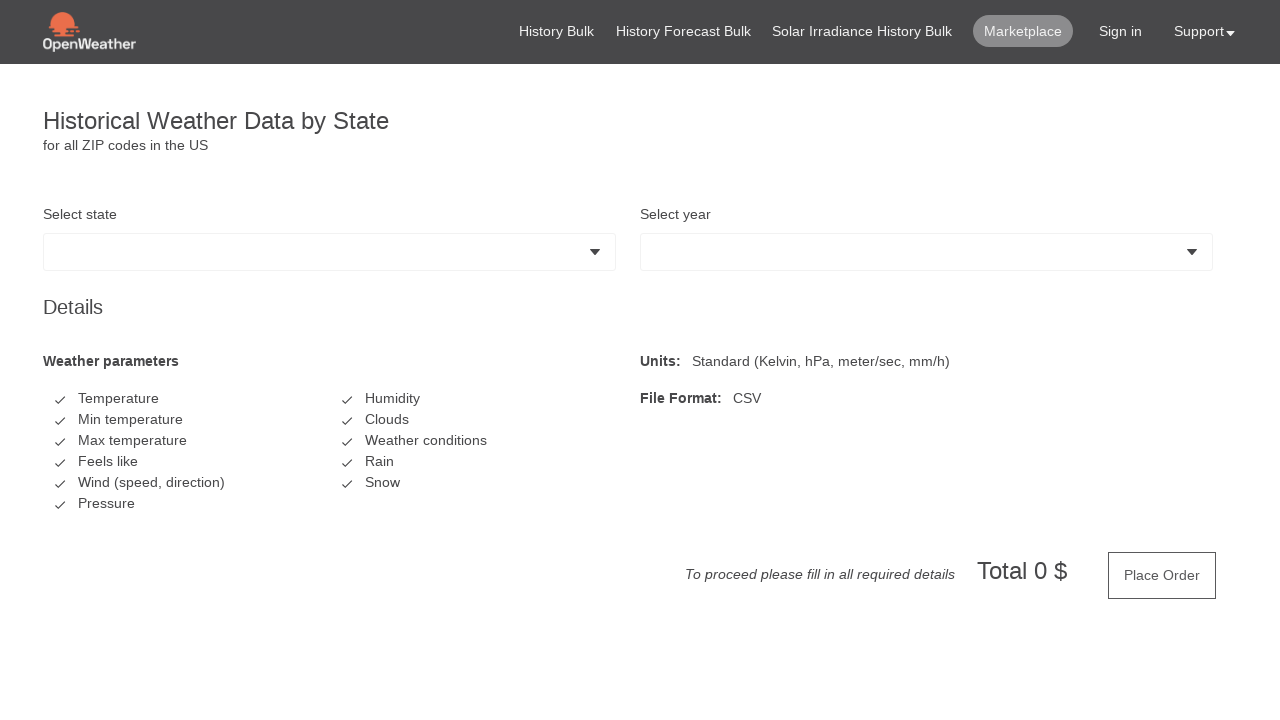

Clicked on the year dropdown field at (927, 252) on #__BVID__13 .form-control.dropdown-selector
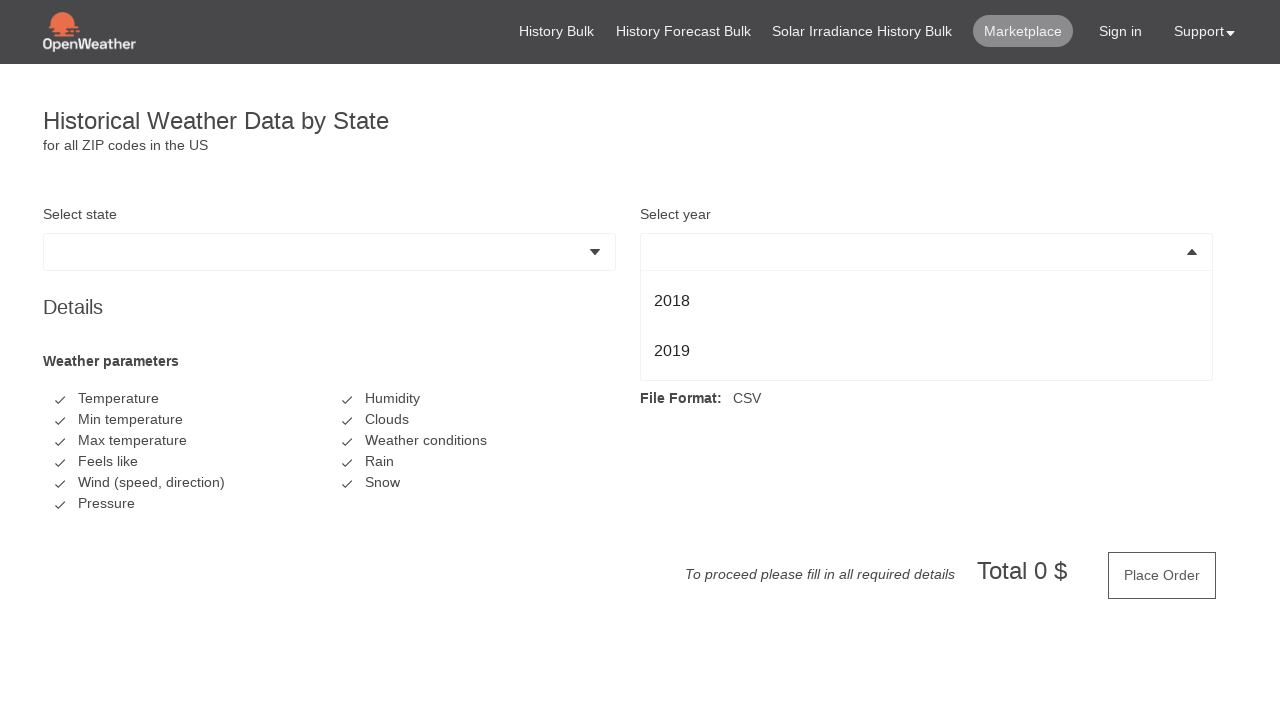

Year dropdown options became visible
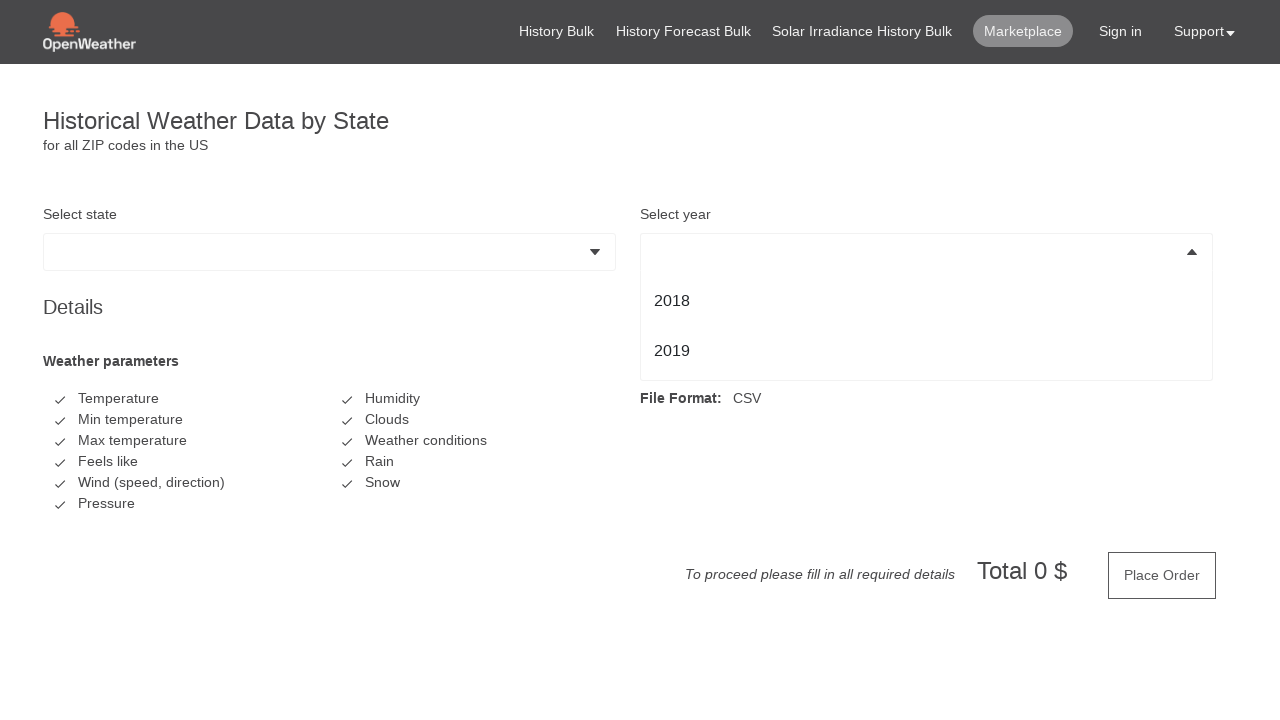

Clicked on 2019 option (last item in dropdown list) at (927, 351) on #__BVID__13 li:last-child
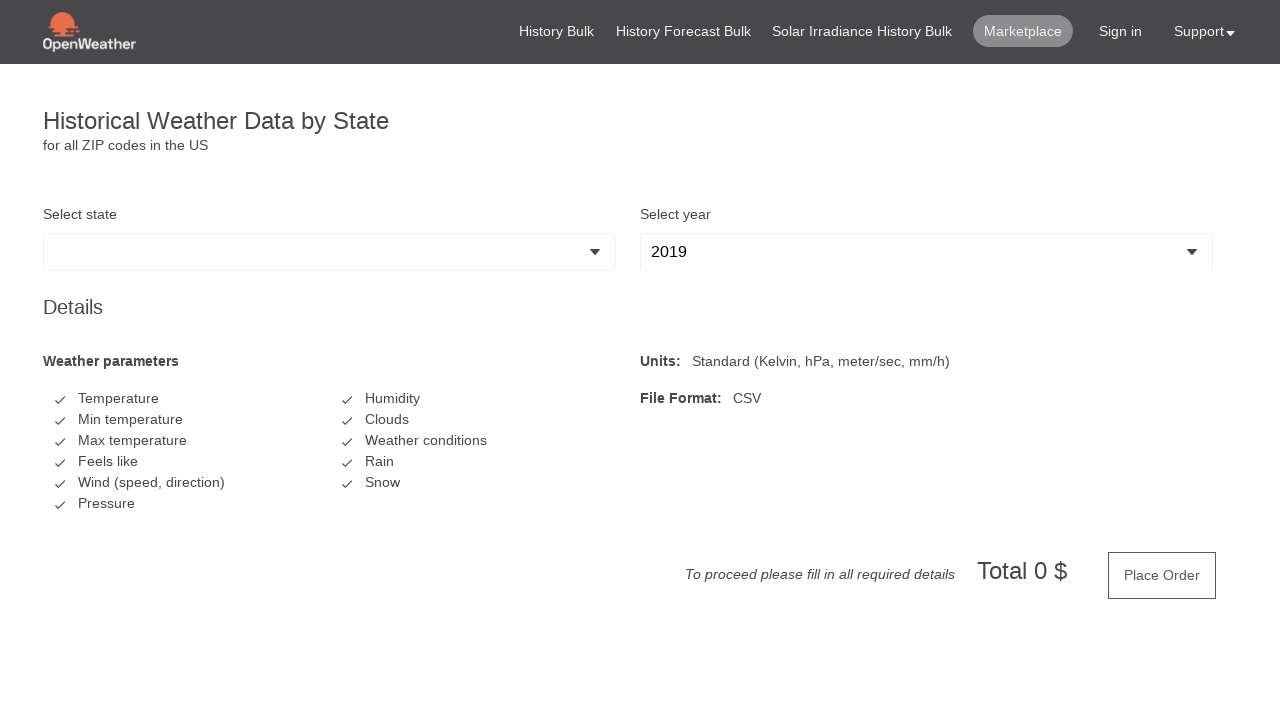

Verified that year 2019 was successfully selected
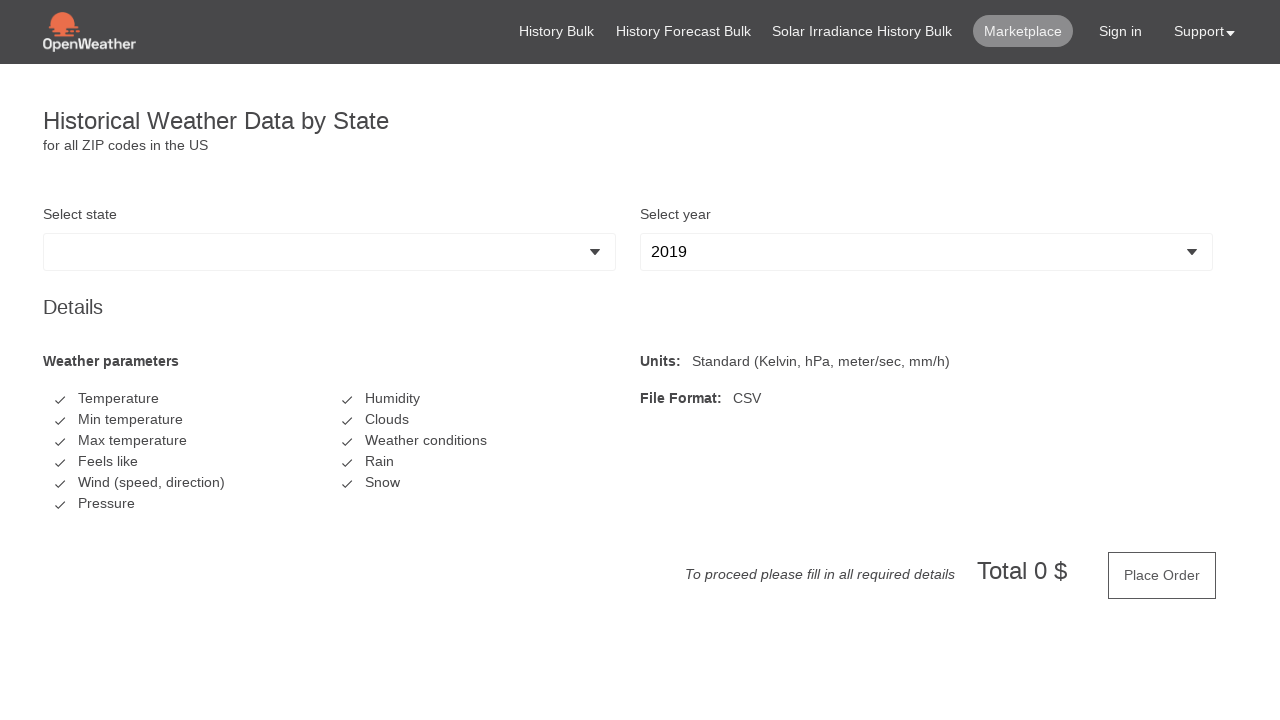

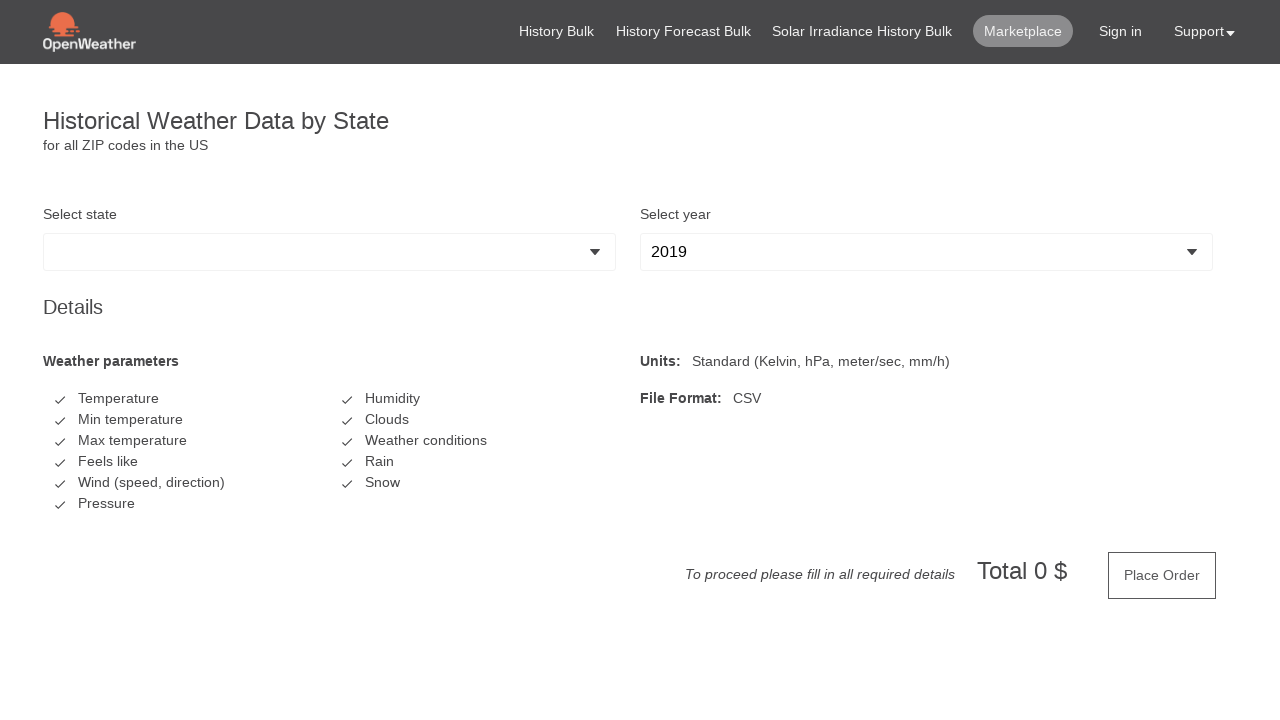